Tests file upload functionality by selecting a file via the file input field and submitting the upload form, then verifies the uploaded filename is displayed on the result page.

Starting URL: http://the-internet.herokuapp.com/upload

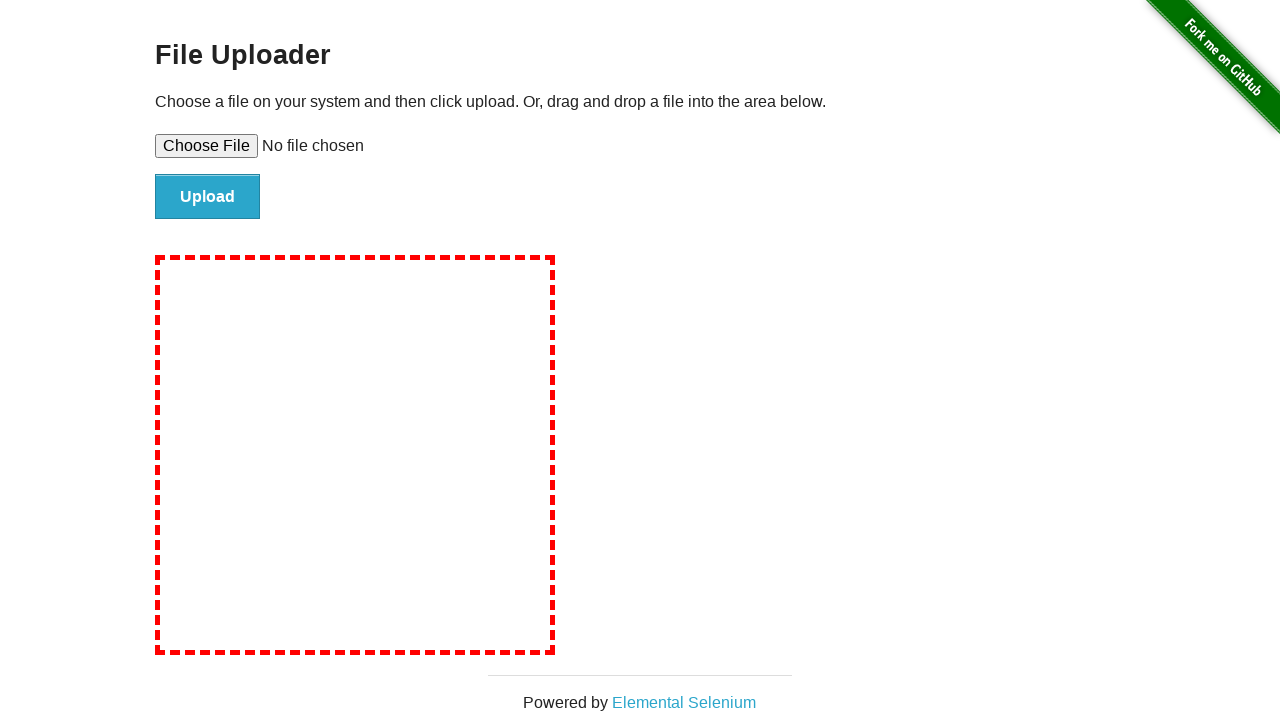

Set file input to upload test file 'test-upload-file.txt'
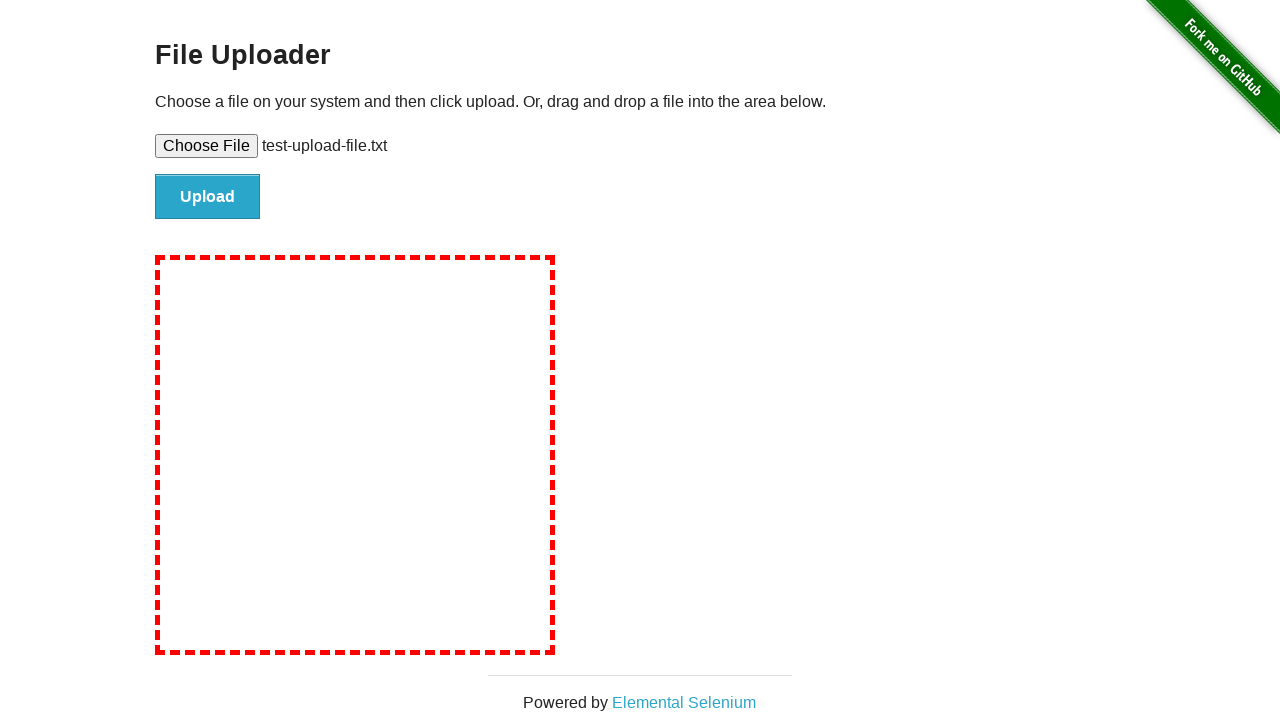

Clicked the file submit button to upload the file at (208, 197) on #file-submit
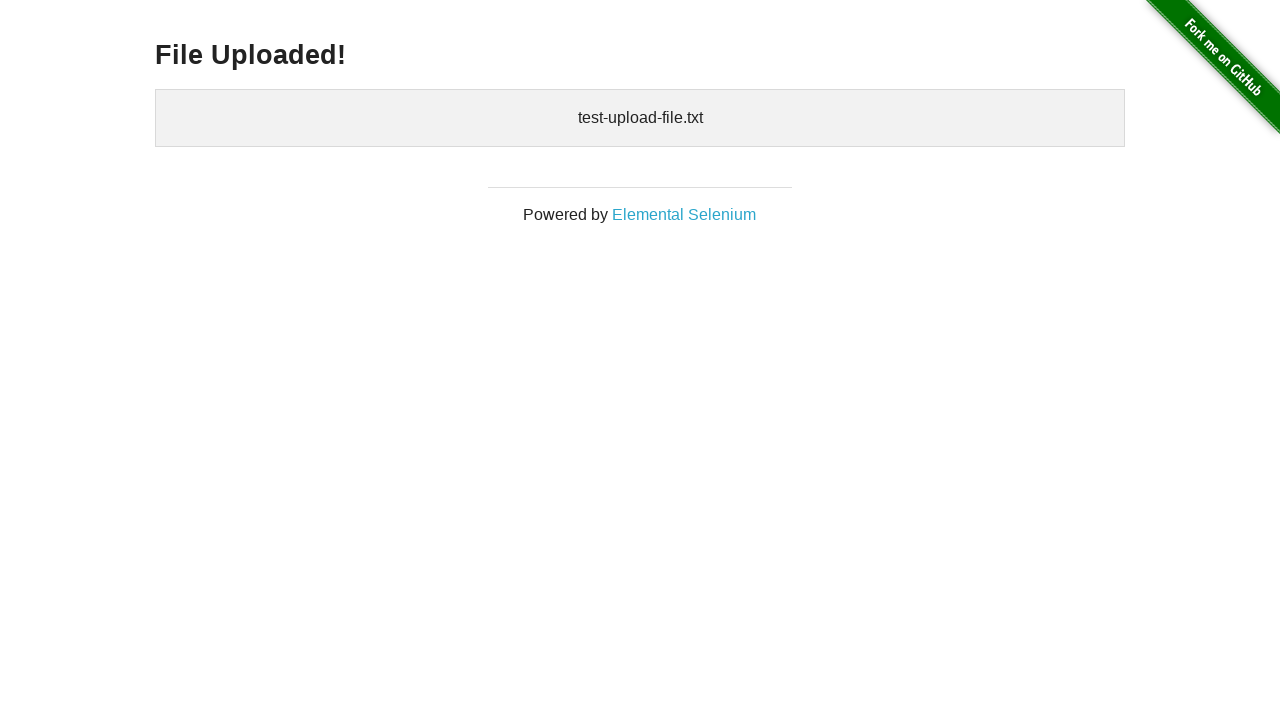

Upload result page loaded and uploaded file displayed
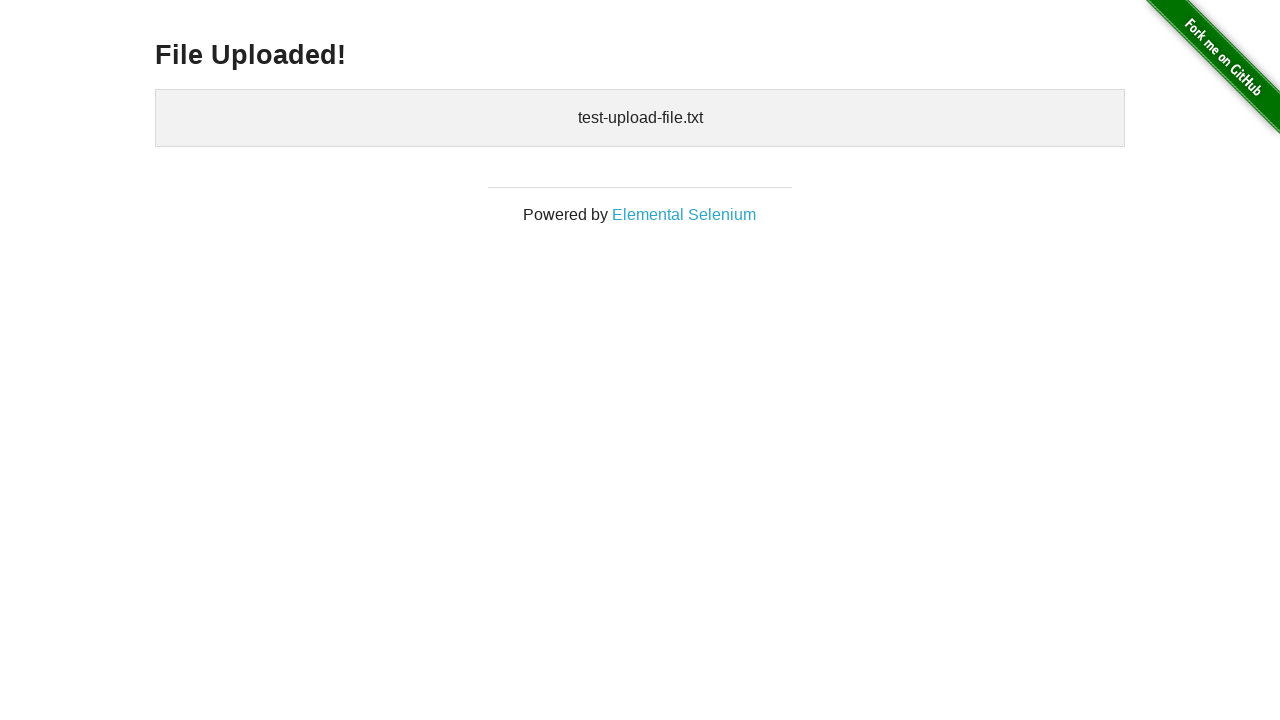

Cleaned up temporary test file
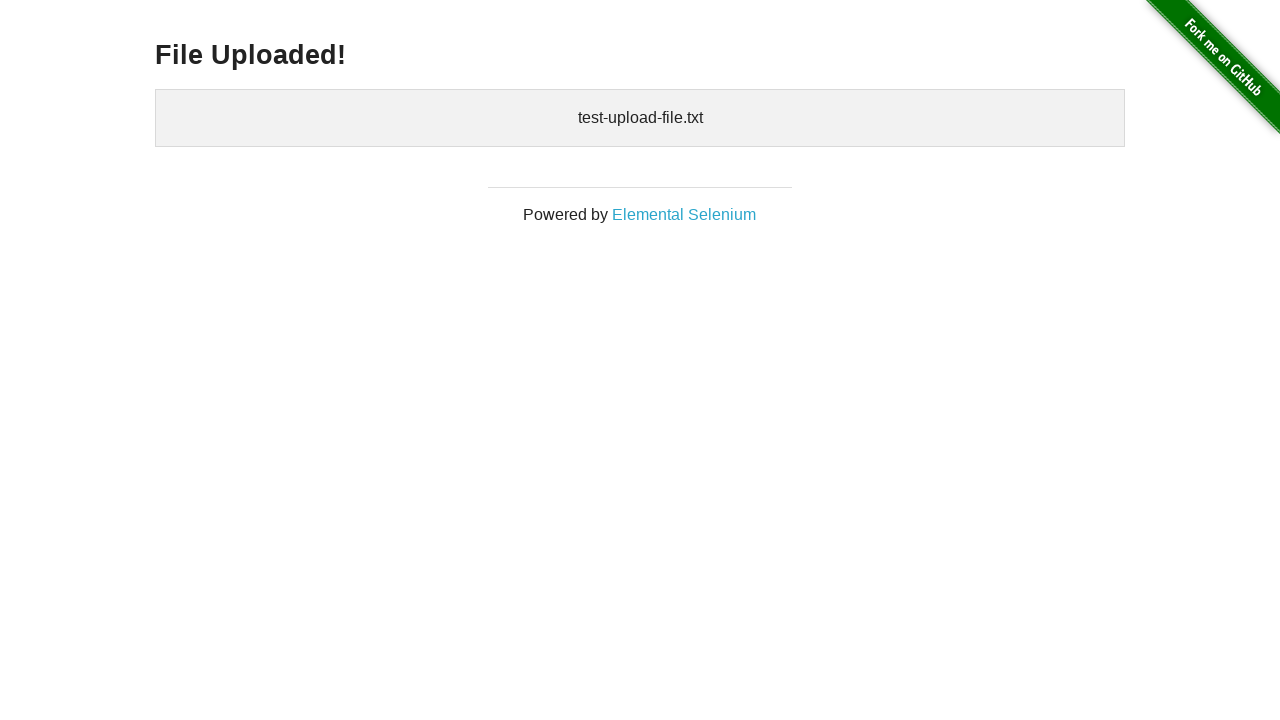

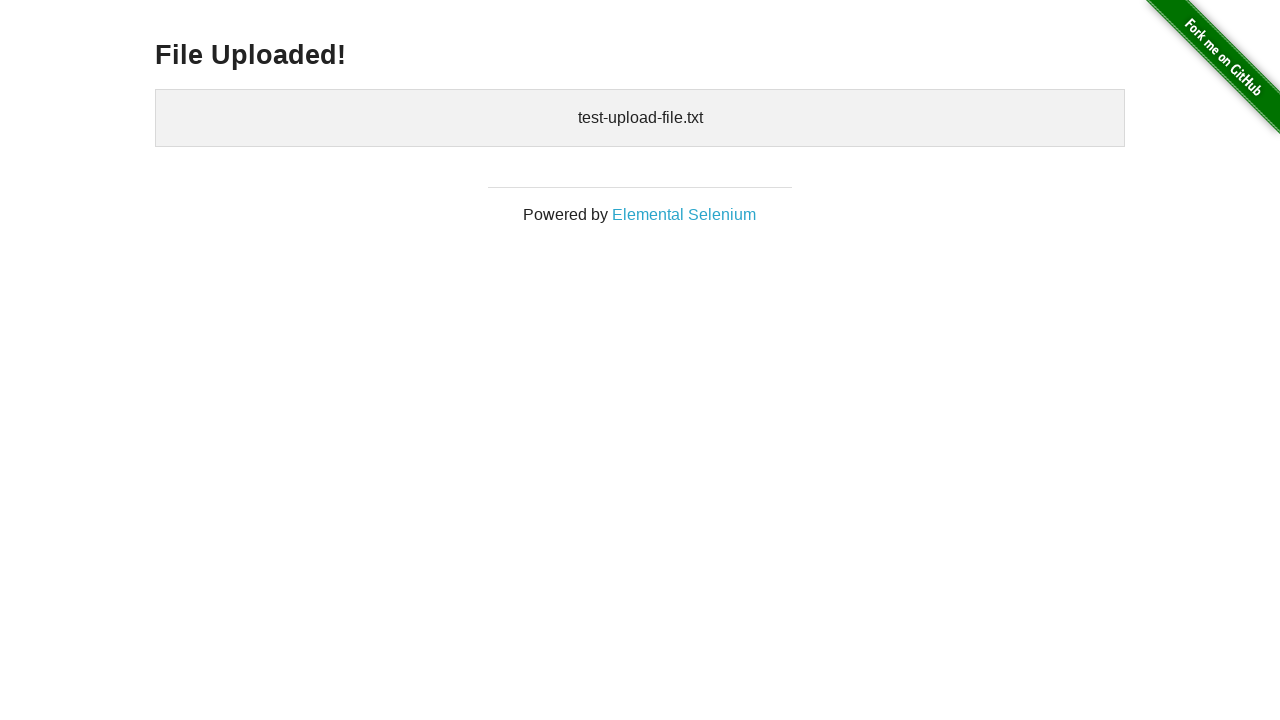